Tests that a todo item is removed when edited to an empty string

Starting URL: https://demo.playwright.dev/todomvc

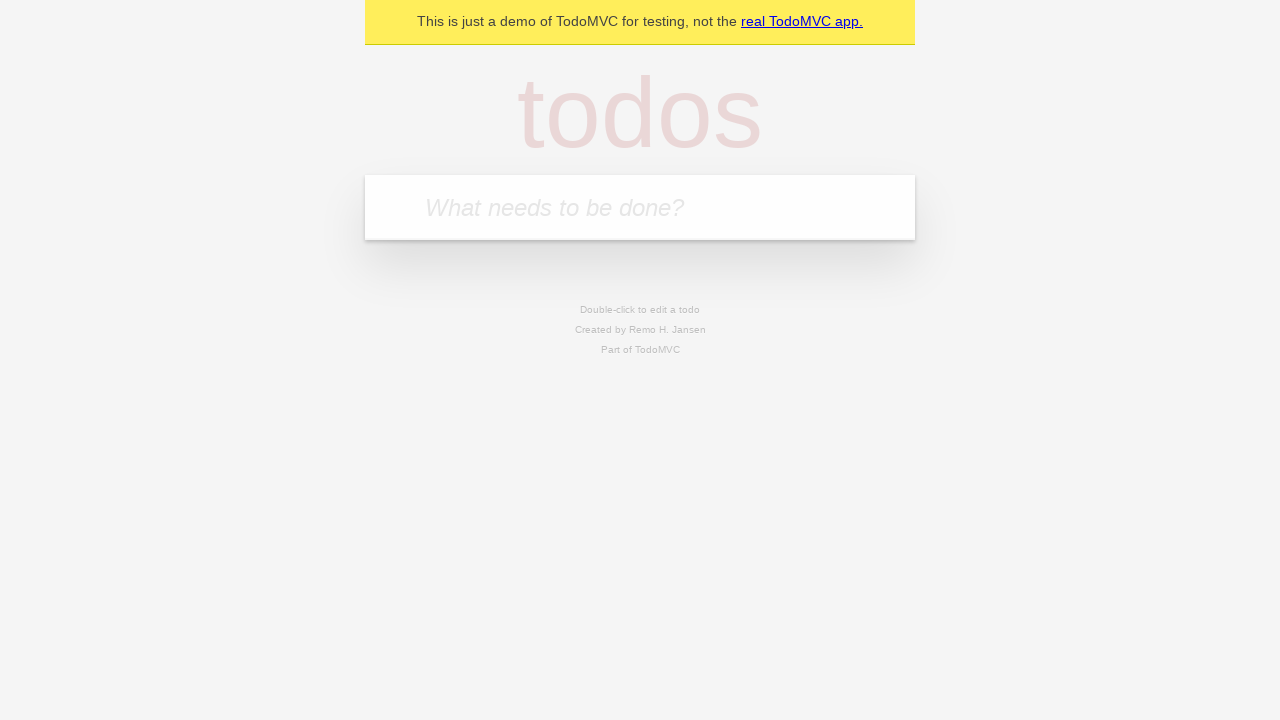

Filled todo input with 'buy some cheese' on internal:attr=[placeholder="What needs to be done?"i]
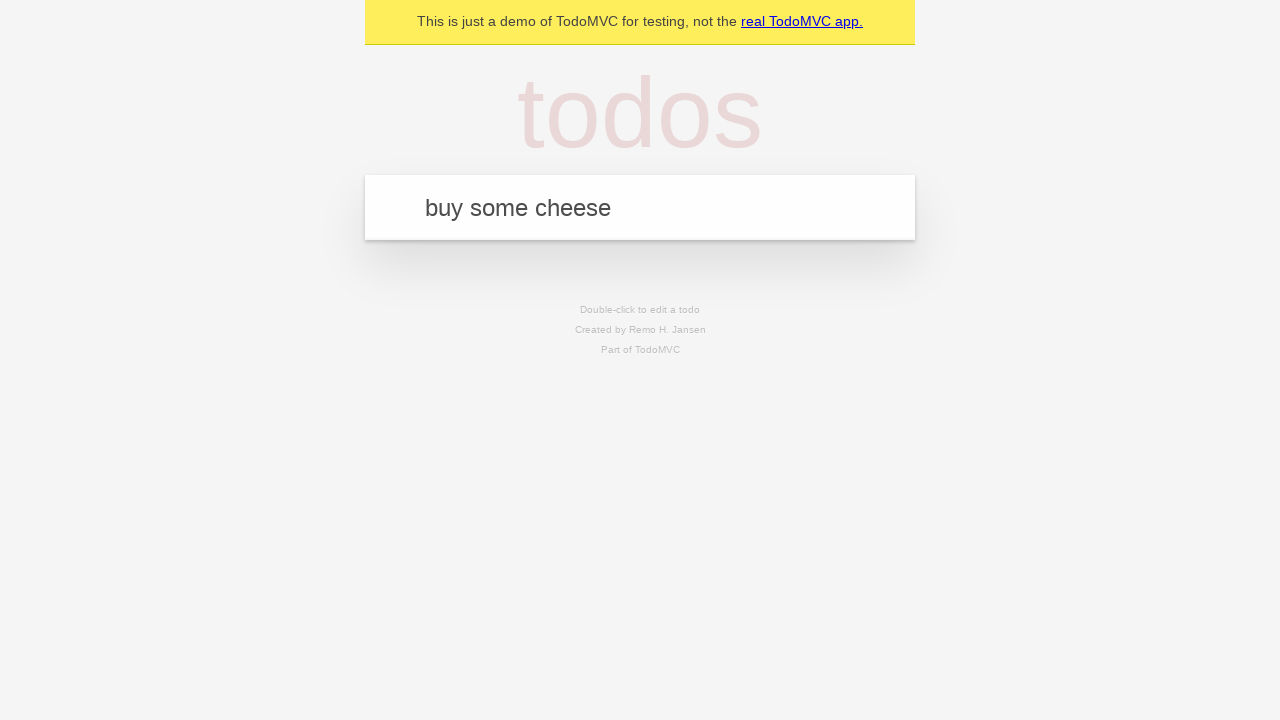

Pressed Enter to add first todo item on internal:attr=[placeholder="What needs to be done?"i]
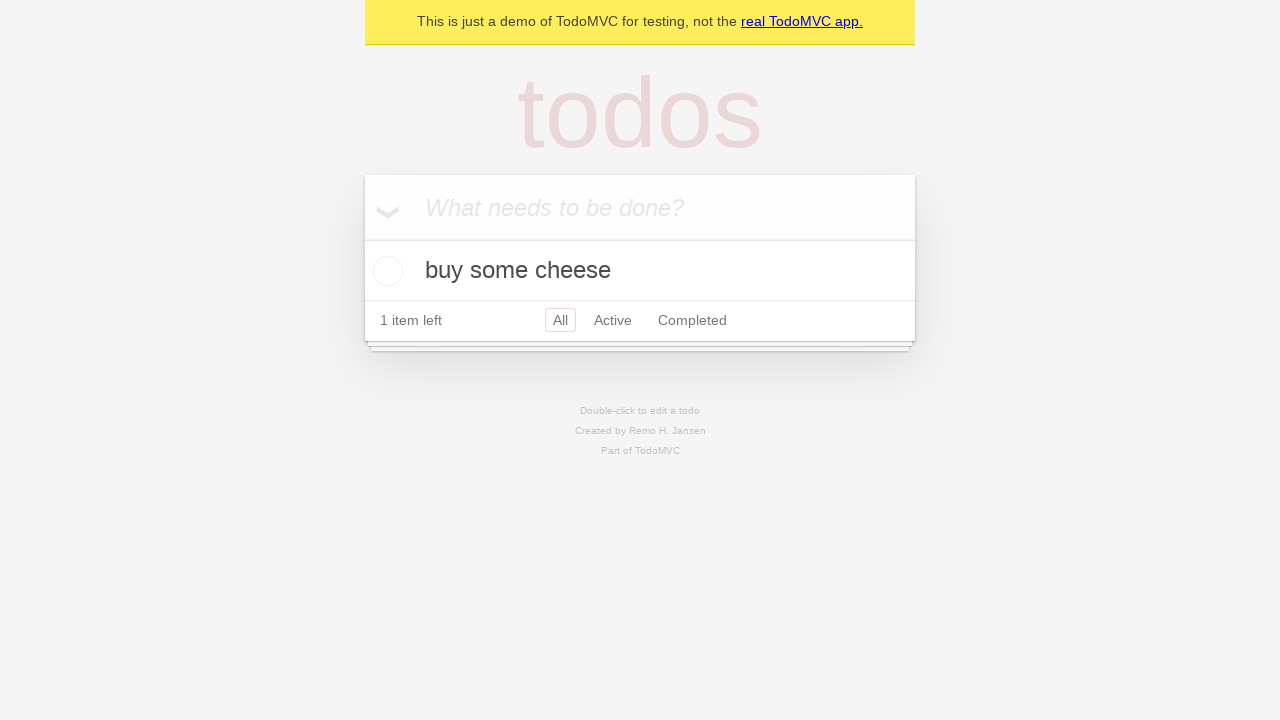

Filled todo input with 'feed the cat' on internal:attr=[placeholder="What needs to be done?"i]
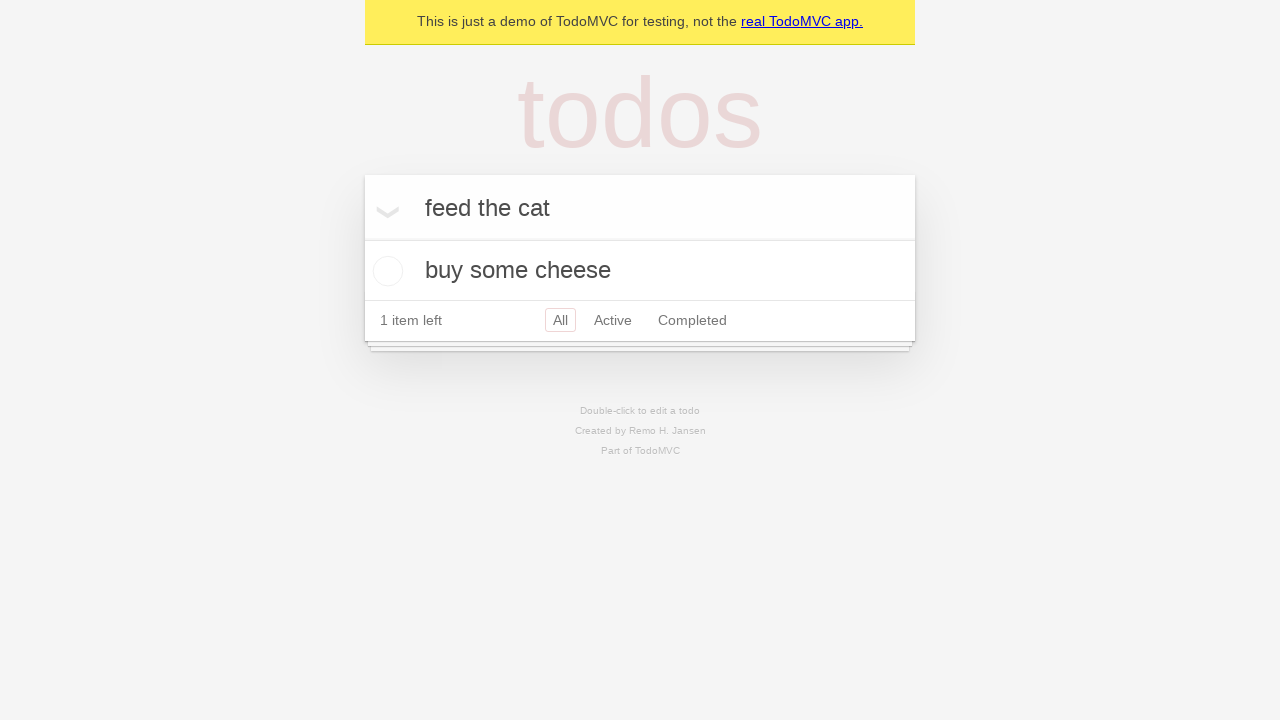

Pressed Enter to add second todo item on internal:attr=[placeholder="What needs to be done?"i]
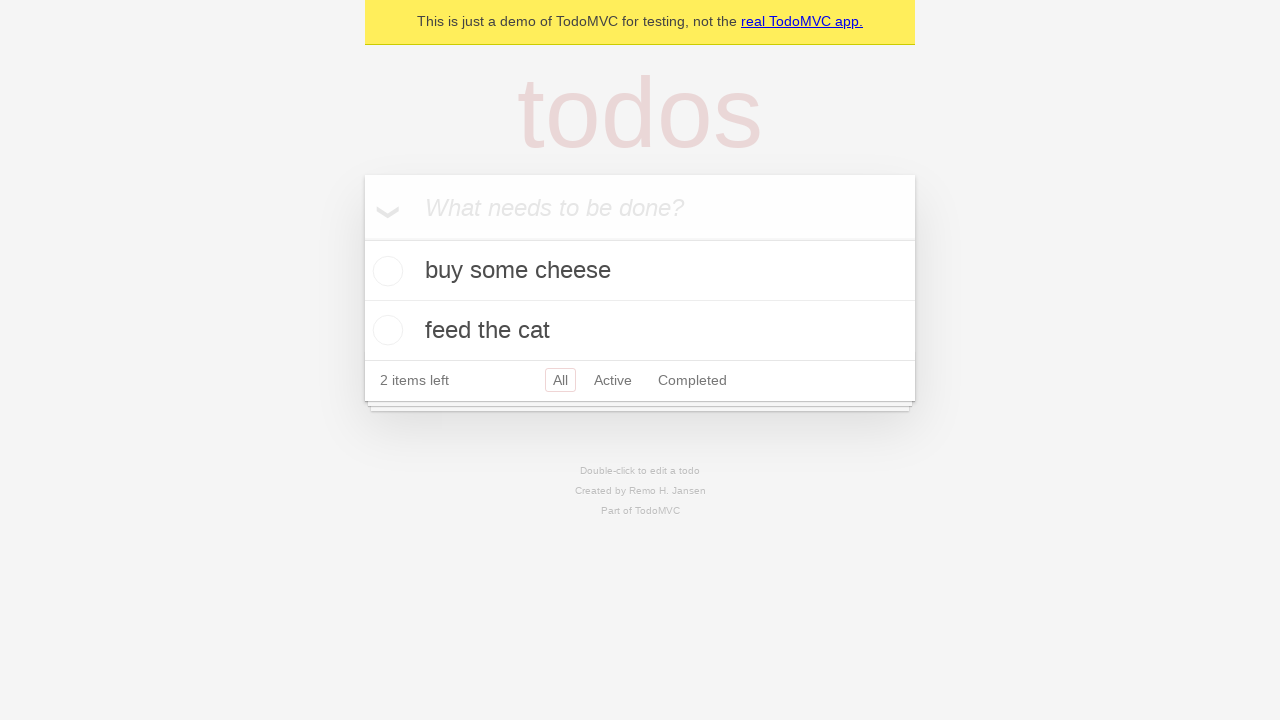

Filled todo input with 'book a doctors appointment' on internal:attr=[placeholder="What needs to be done?"i]
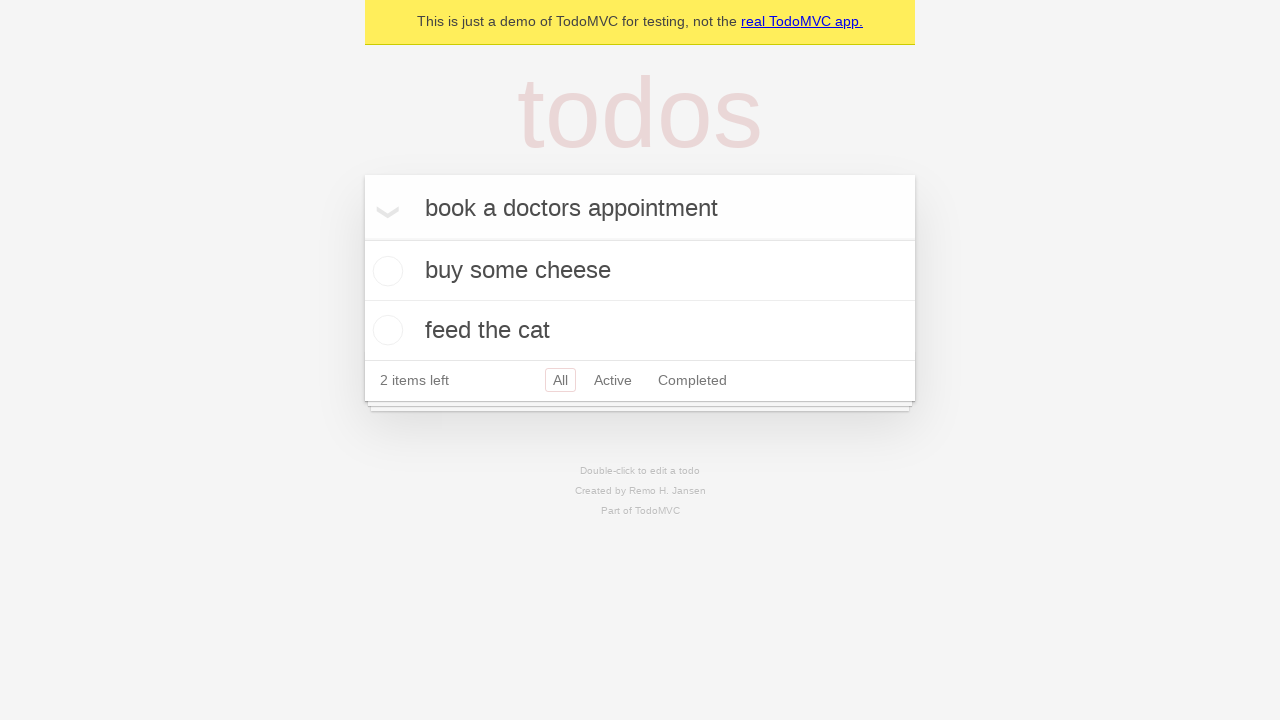

Pressed Enter to add third todo item on internal:attr=[placeholder="What needs to be done?"i]
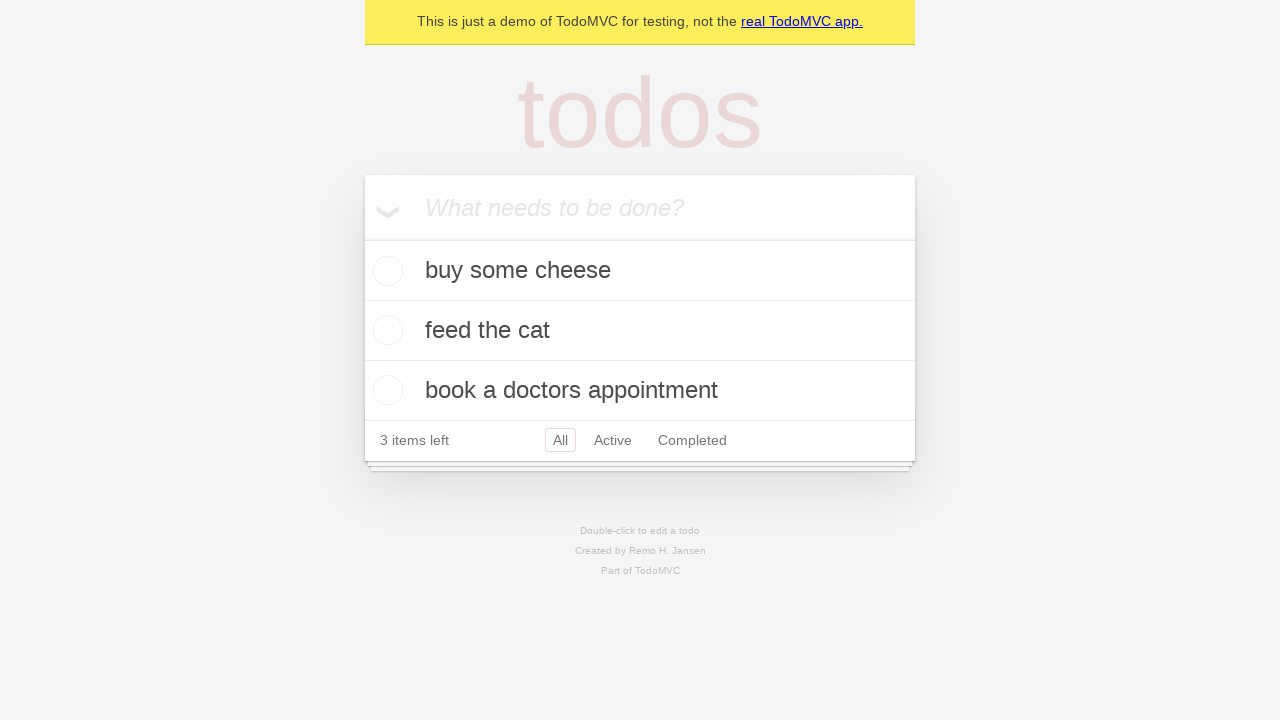

Double-clicked second todo item to enter edit mode at (640, 331) on internal:testid=[data-testid="todo-item"s] >> nth=1
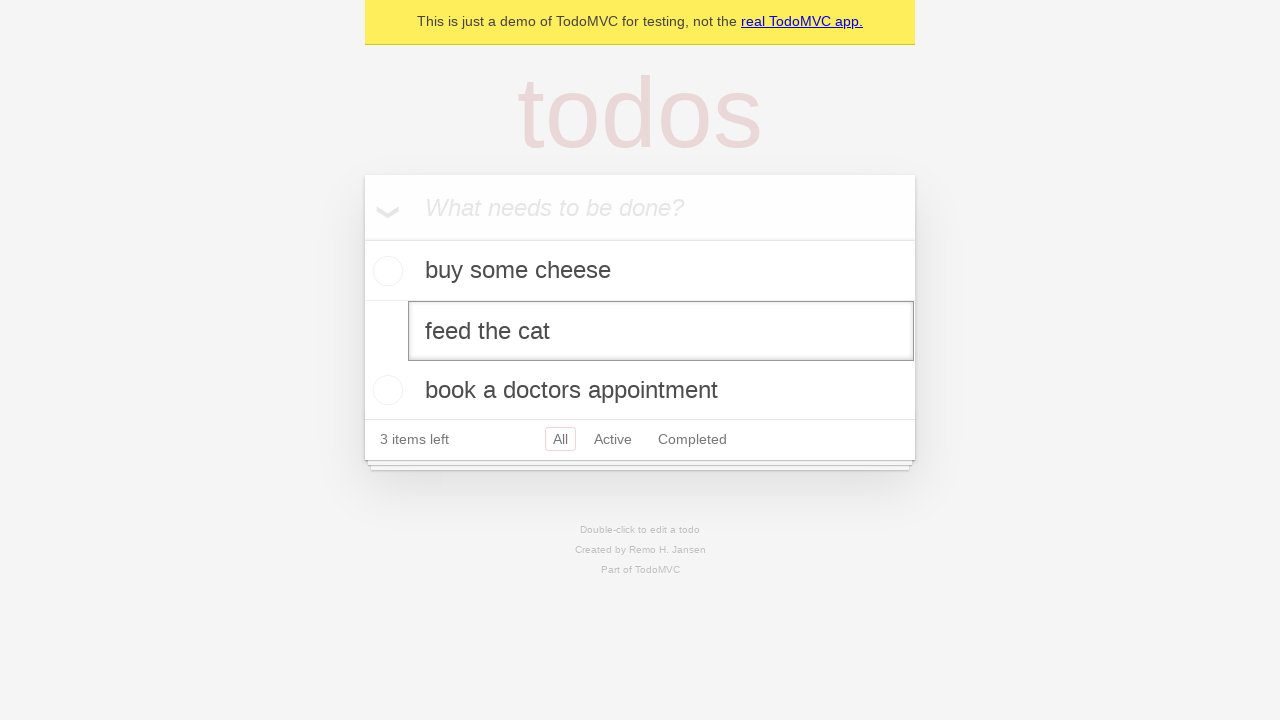

Cleared text in edit field by filling with empty string on internal:testid=[data-testid="todo-item"s] >> nth=1 >> internal:role=textbox[nam
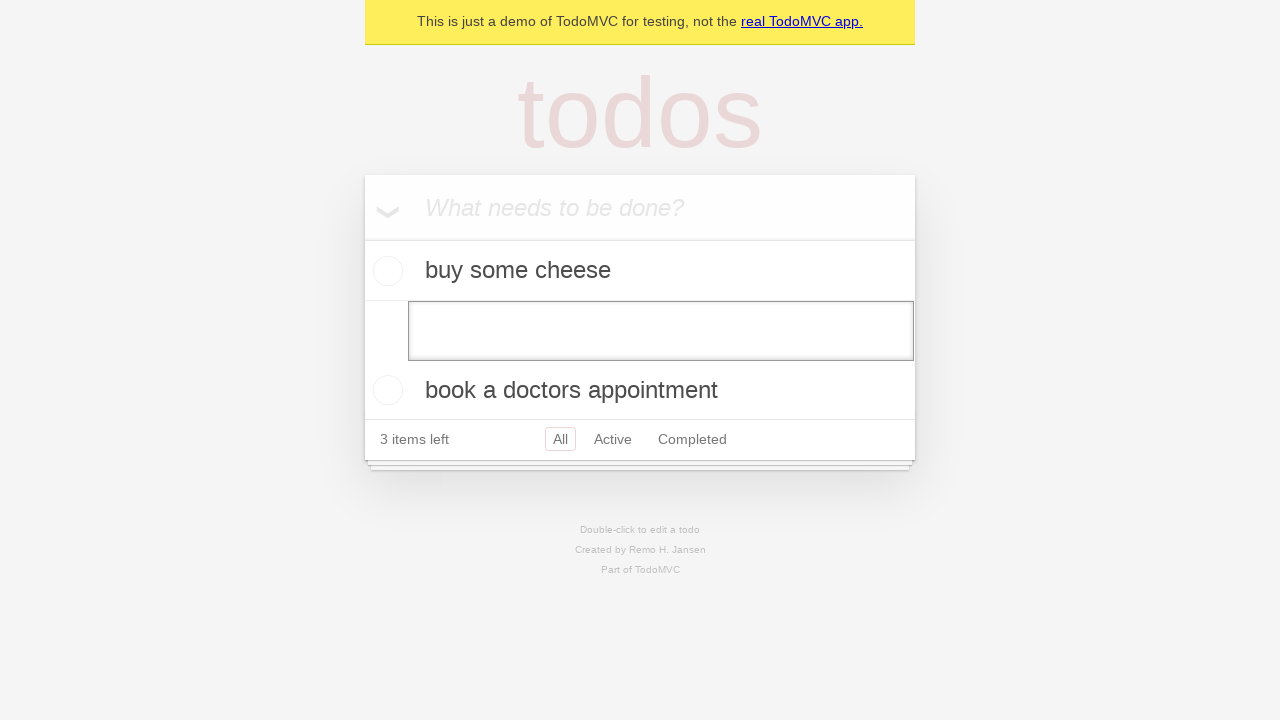

Pressed Enter to confirm edit with empty text, removing the todo item on internal:testid=[data-testid="todo-item"s] >> nth=1 >> internal:role=textbox[nam
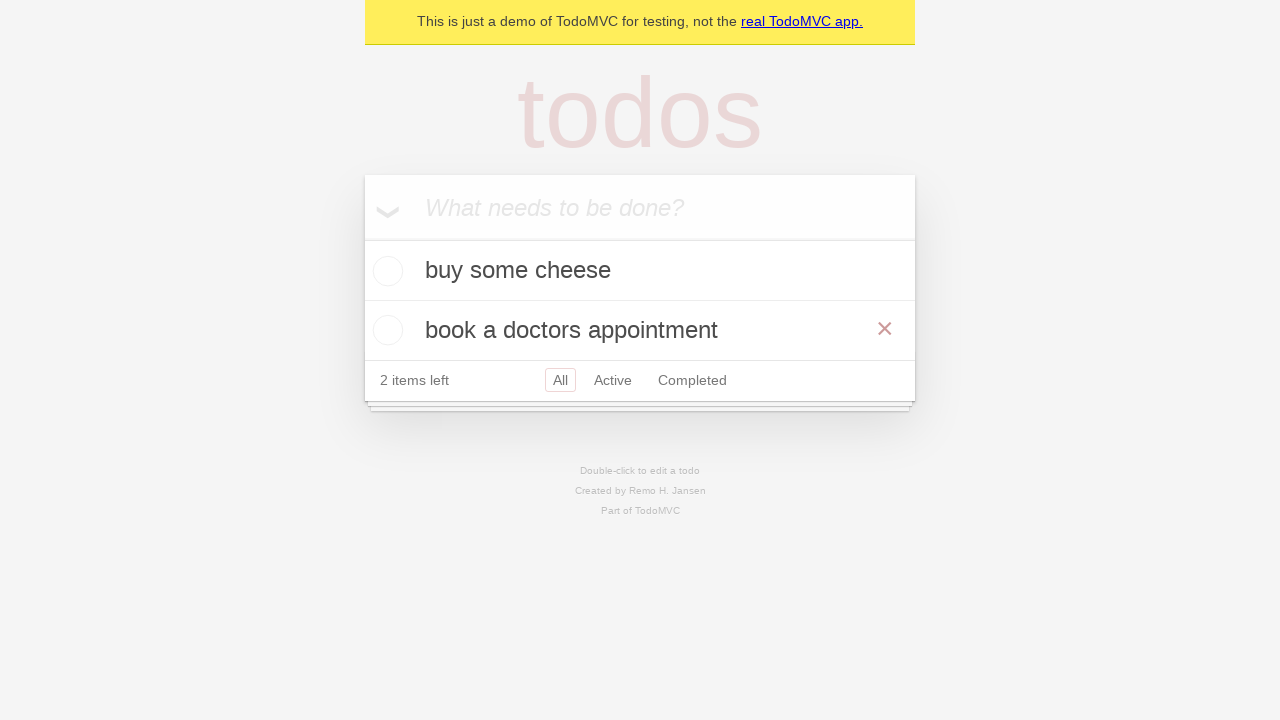

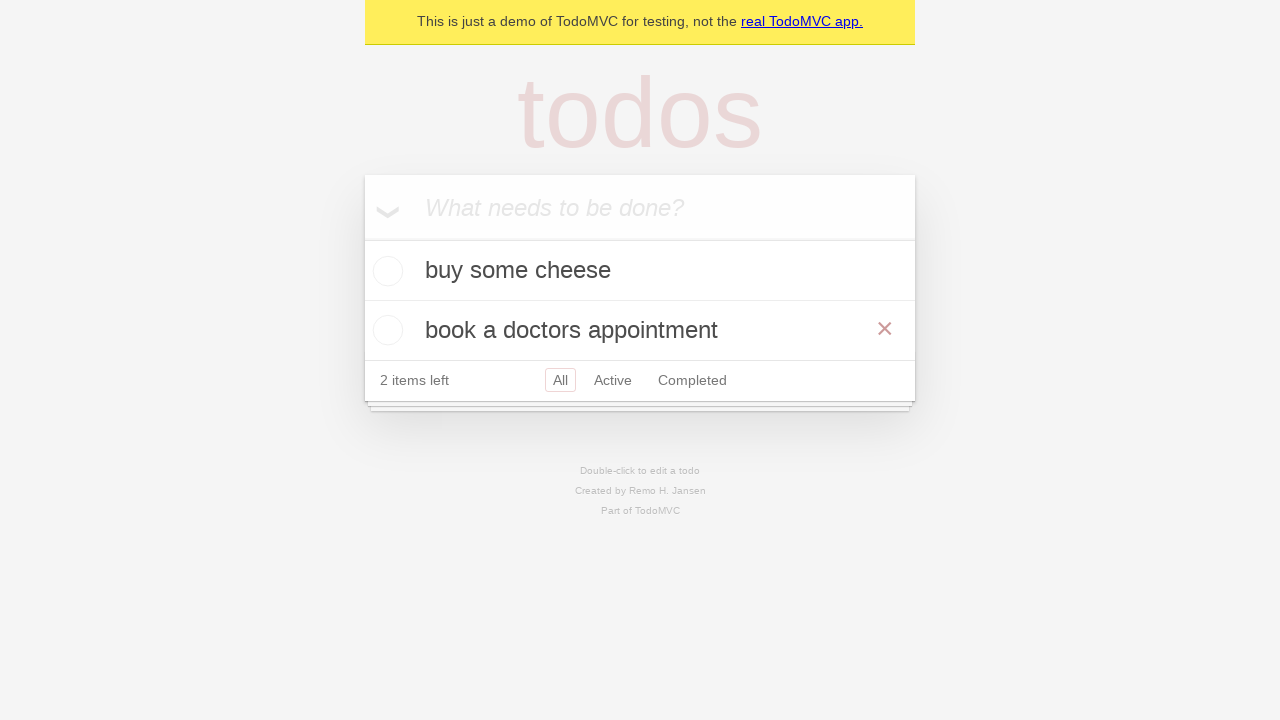